Navigates to viettuts.vn website and hovers over the "Web" menu item to trigger a dropdown or submenu display

Starting URL: http://viettuts.vn

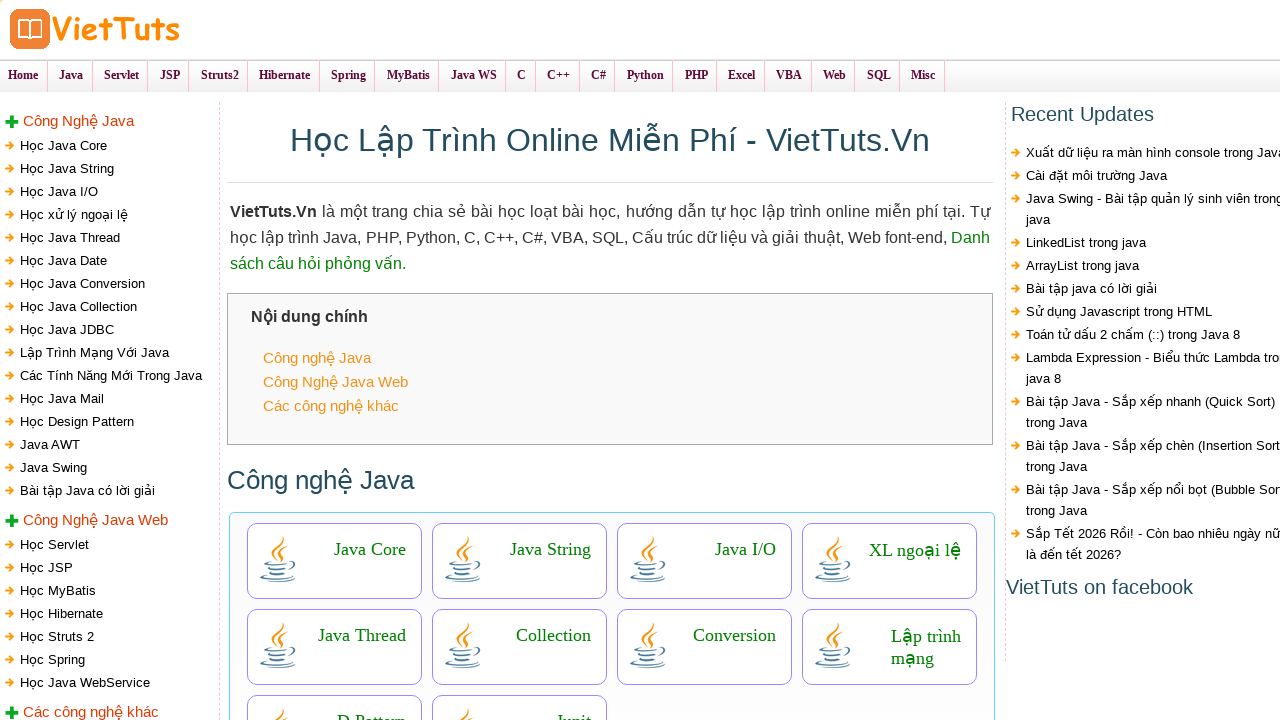

Navigated to http://viettuts.vn
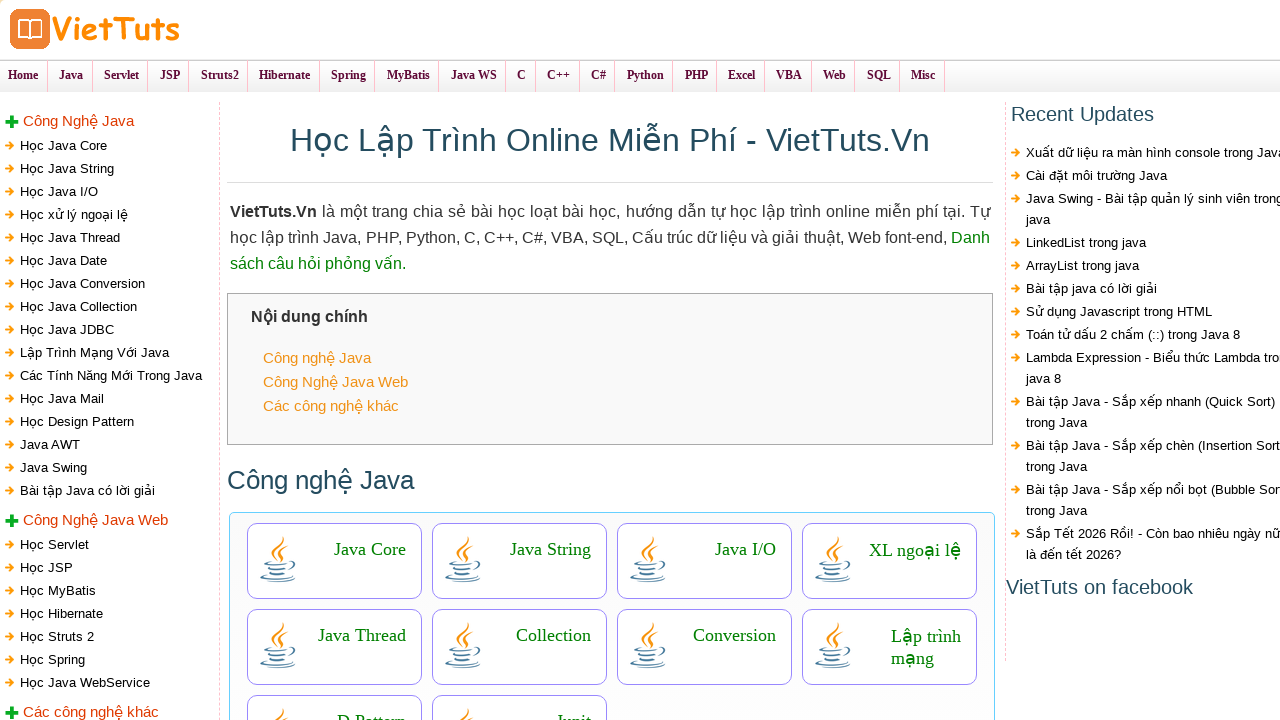

Hovered over the 'Web' menu item to trigger dropdown/submenu at (835, 76) on a[href='/web']
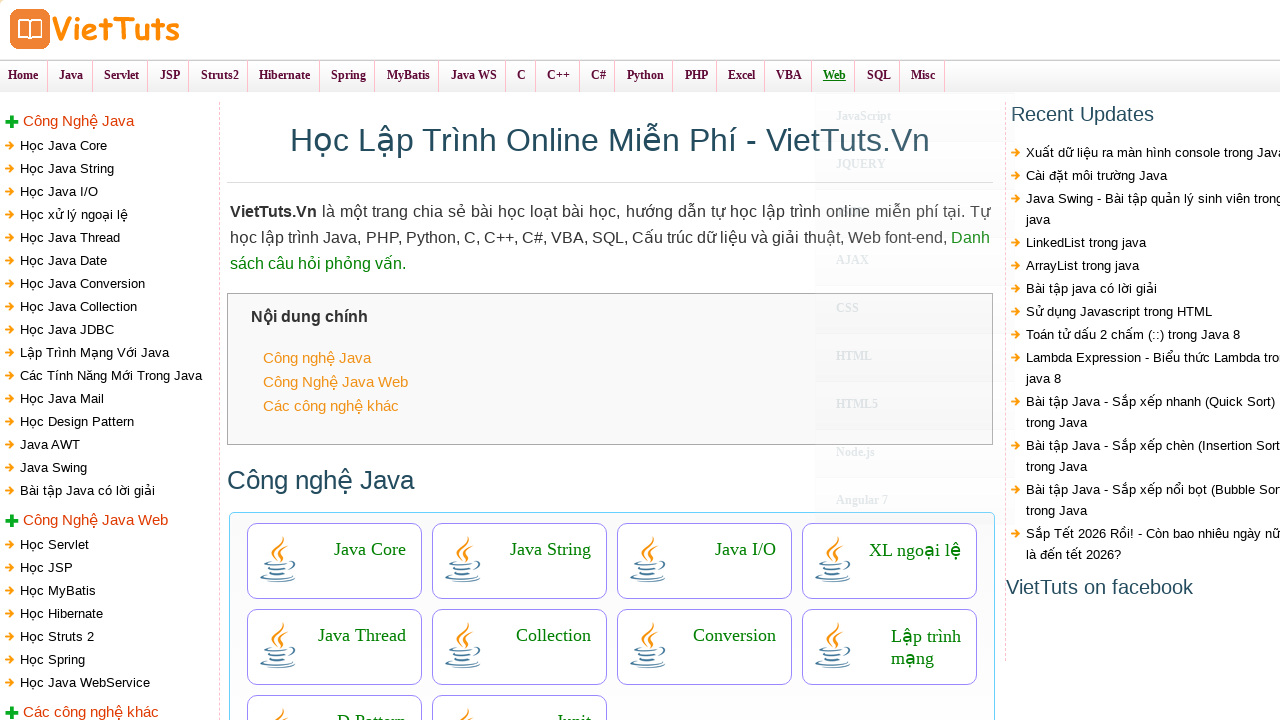

Waited 500ms for dropdown animation to complete
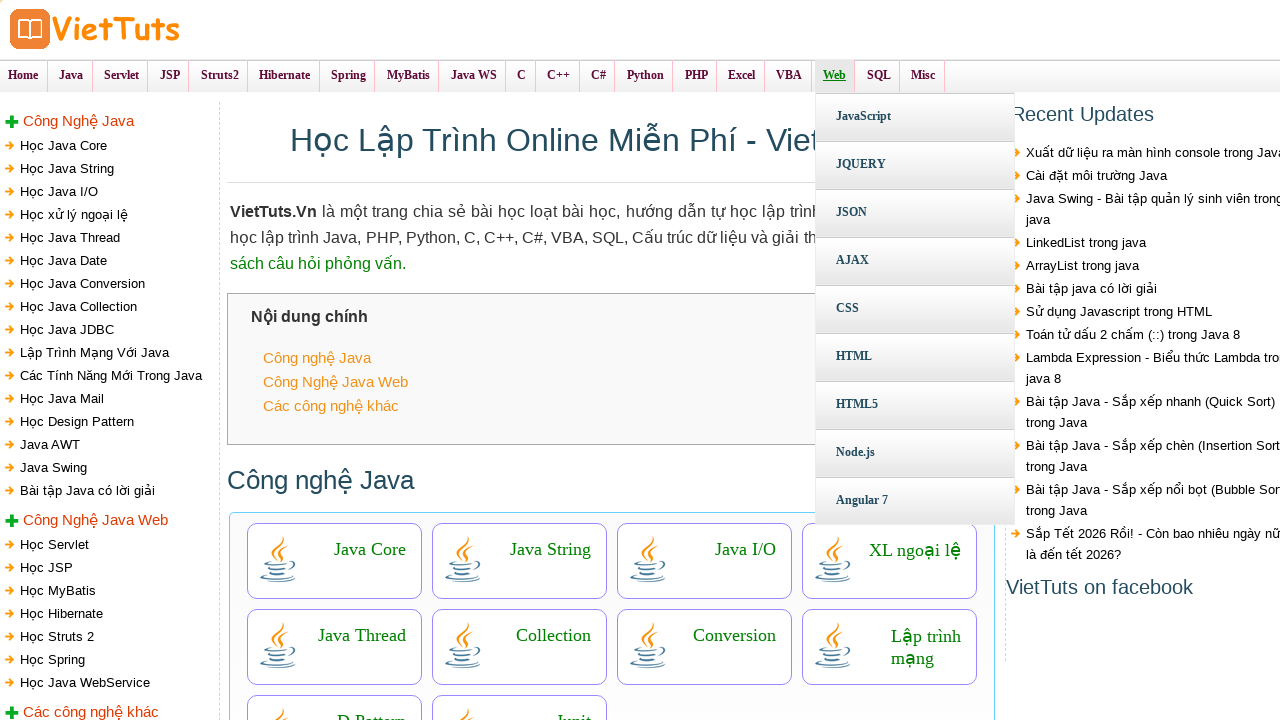

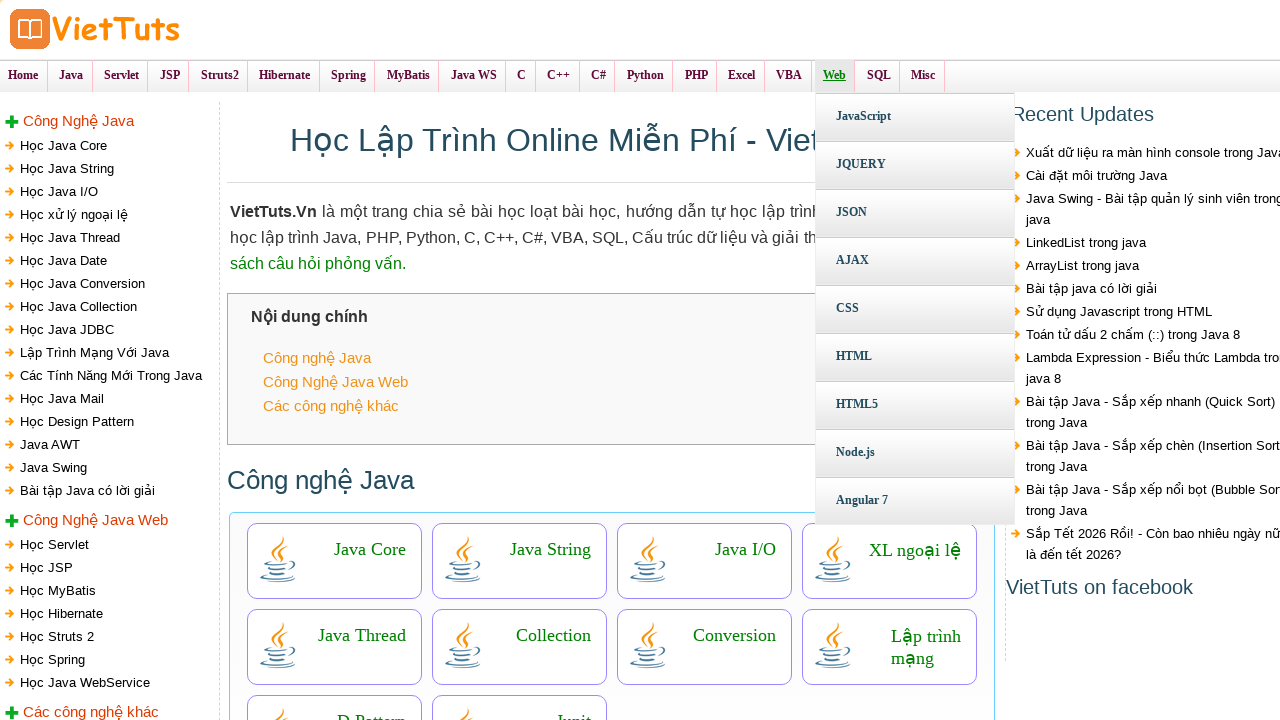